Navigates to a testing page and scrolls down the webpage by 500 pixels using JavaScript execution

Starting URL: https://www.testandquiz.com/selenium/testing.html

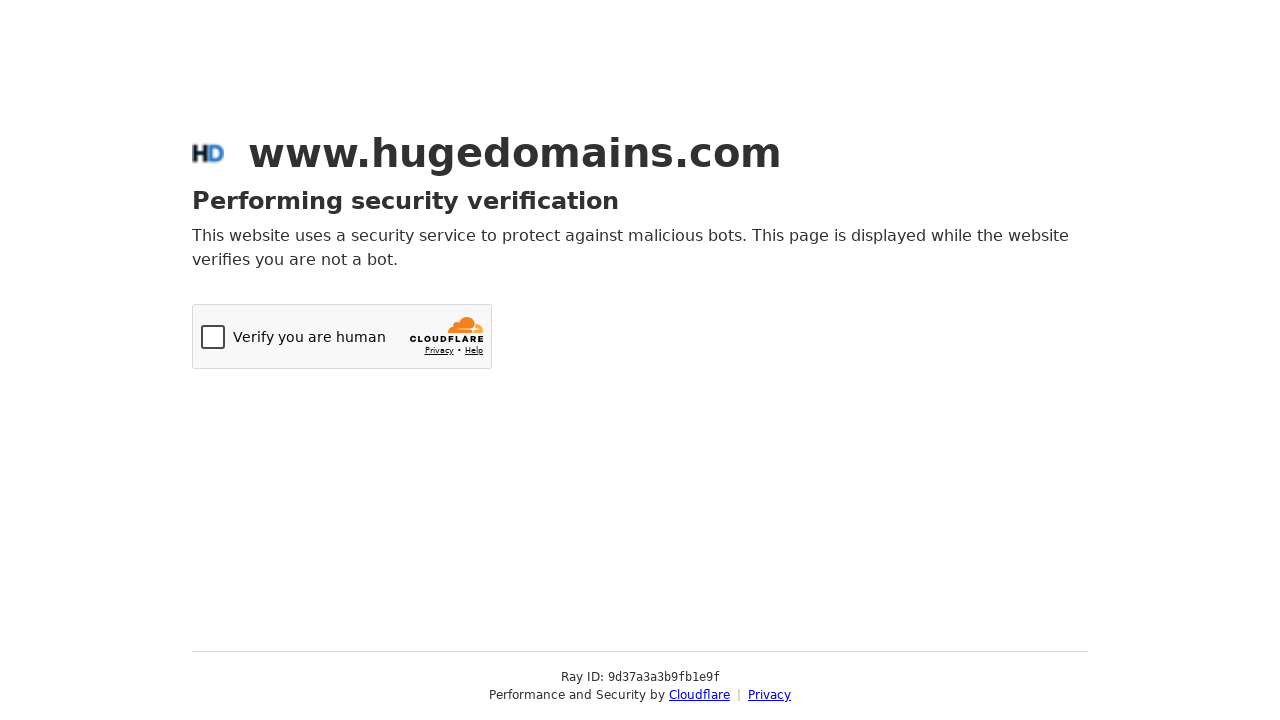

Navigated to testing page at https://www.testandquiz.com/selenium/testing.html
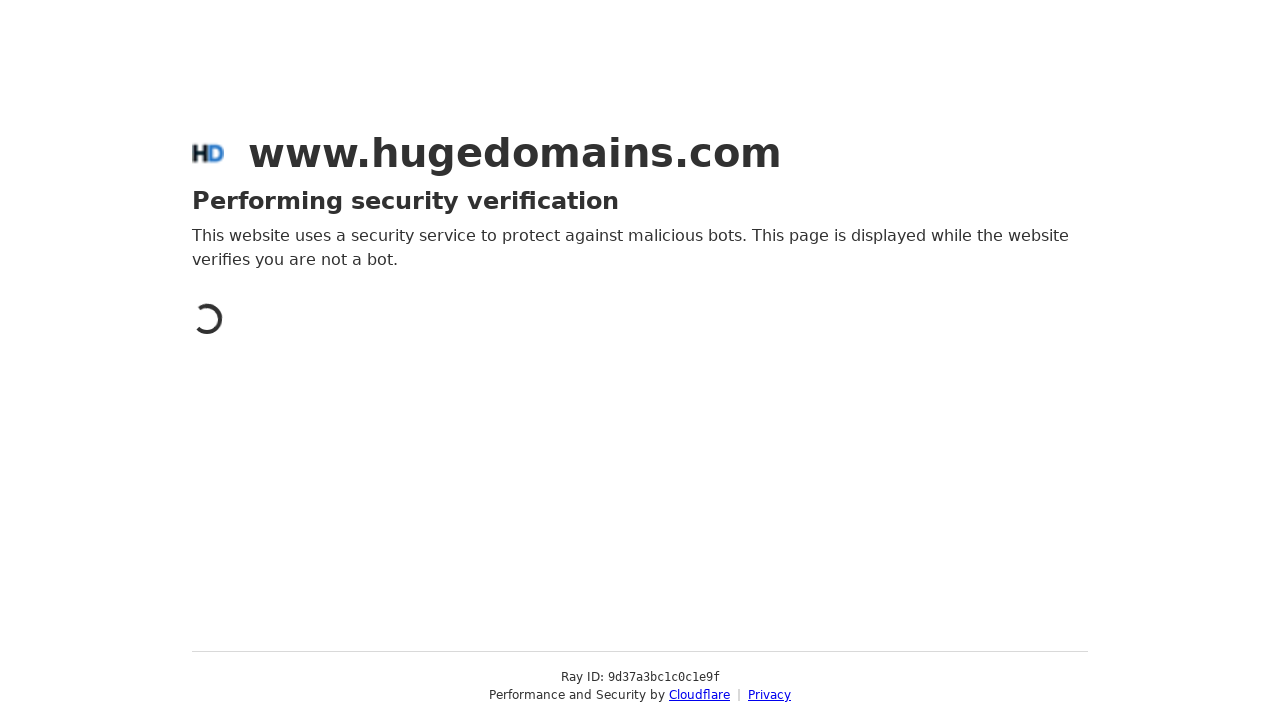

Scrolled down the webpage by 500 pixels using JavaScript
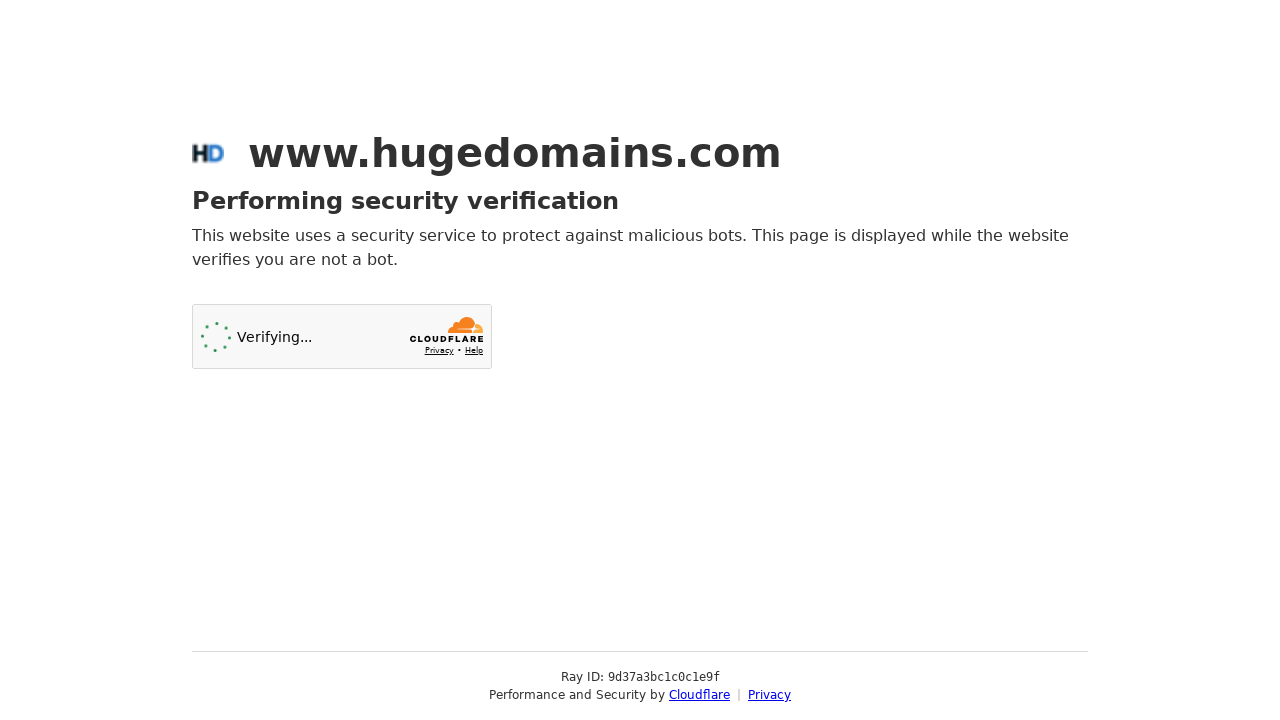

Waited 1 second for scroll animation to complete
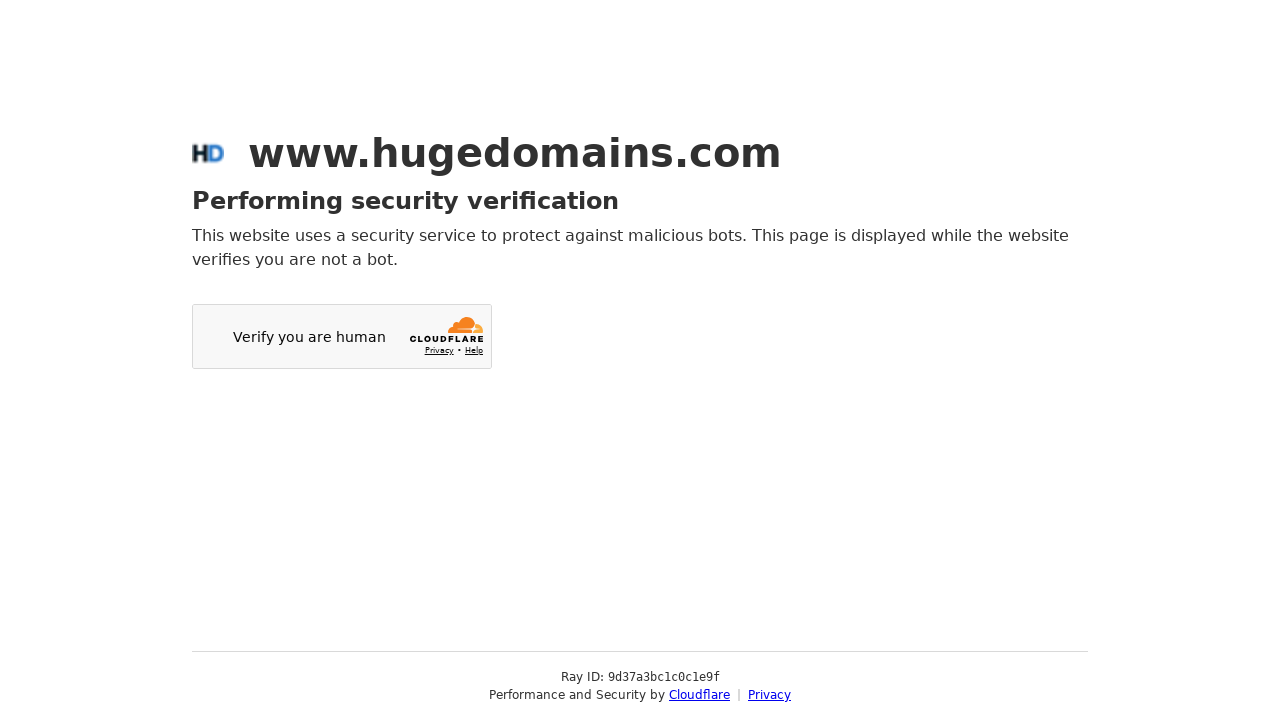

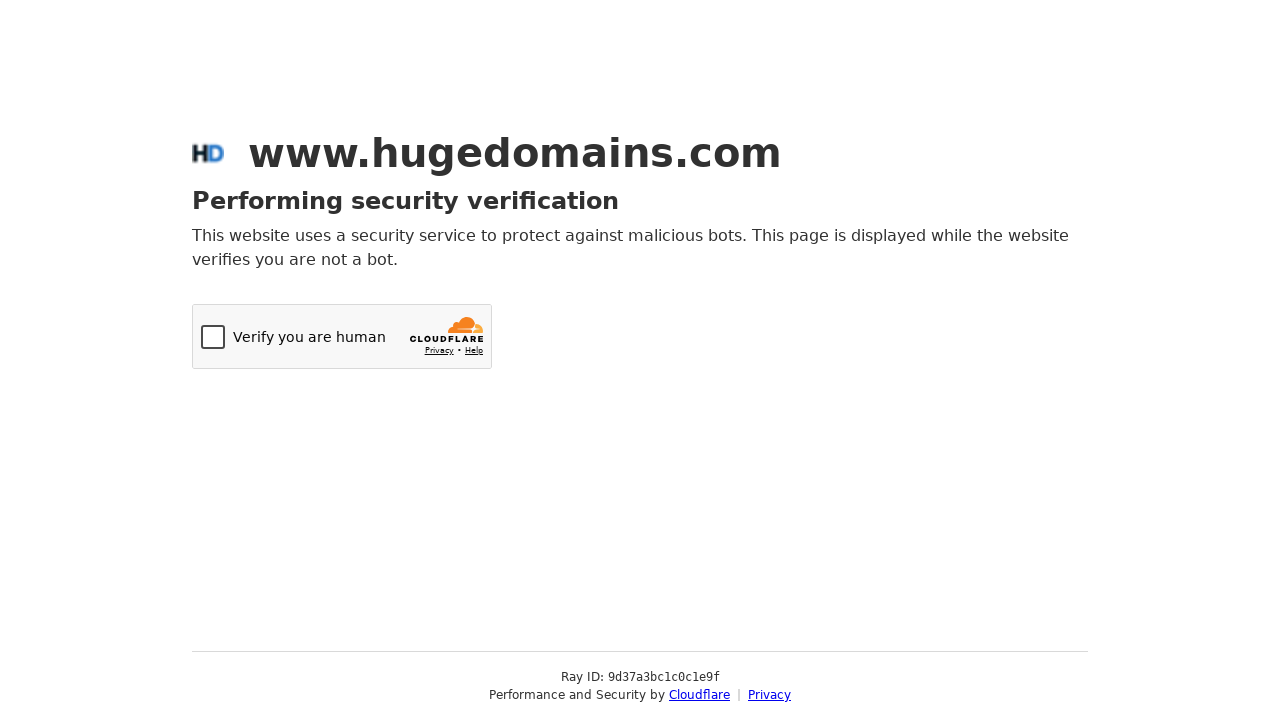